Tests file upload functionality by uploading a text file and verifying the uploaded filename is displayed correctly on the confirmation page

Starting URL: https://the-internet.herokuapp.com/upload

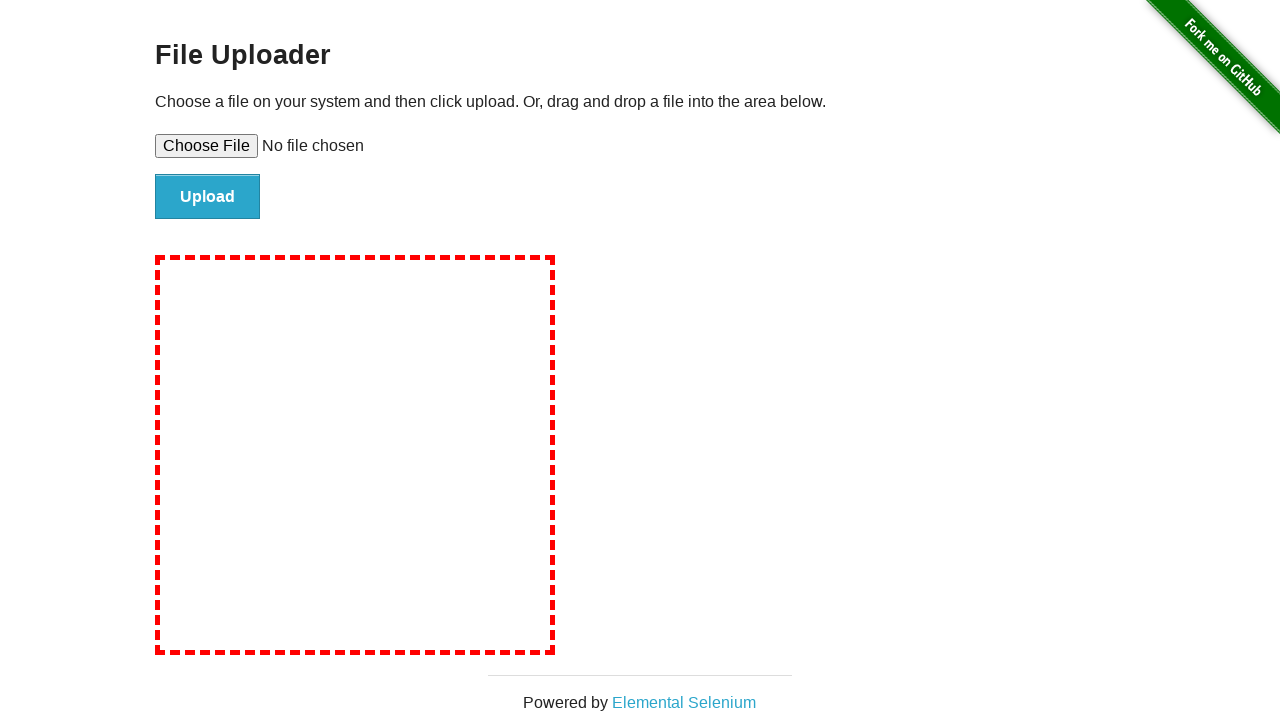

Created temporary test file for upload at /tmp/test-upload-file.txt
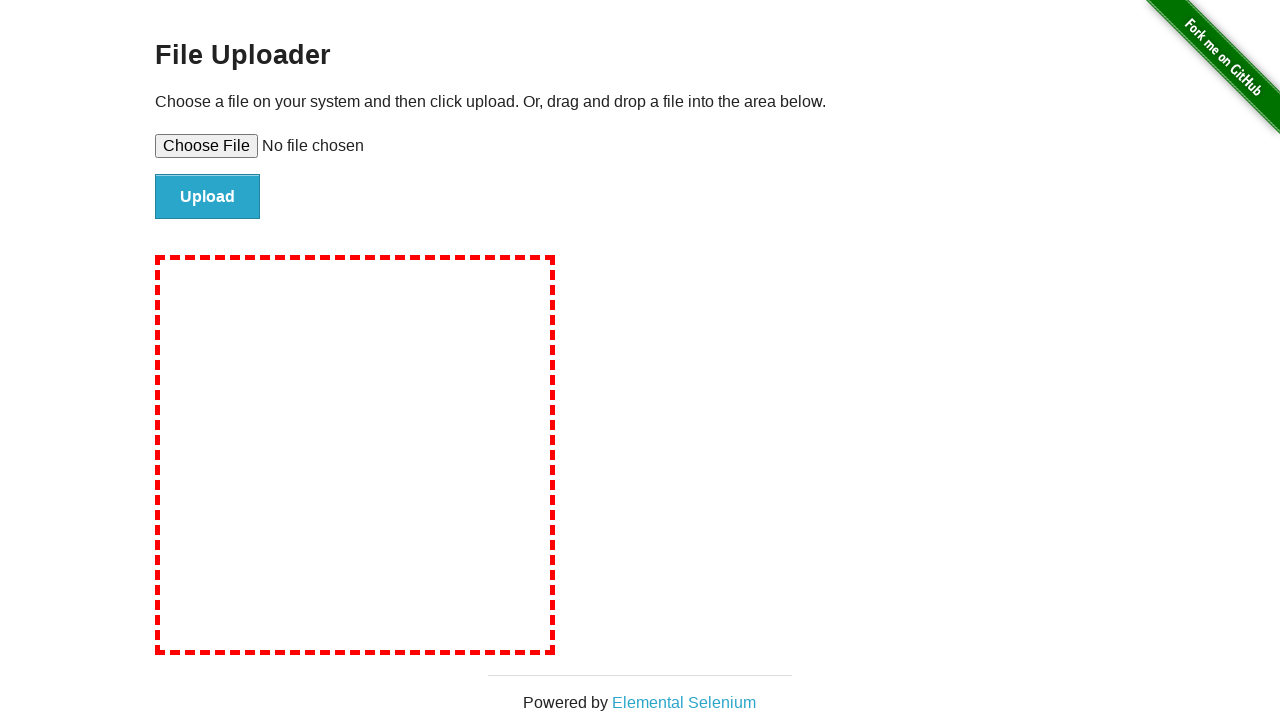

Selected test-upload-file.txt in file upload input
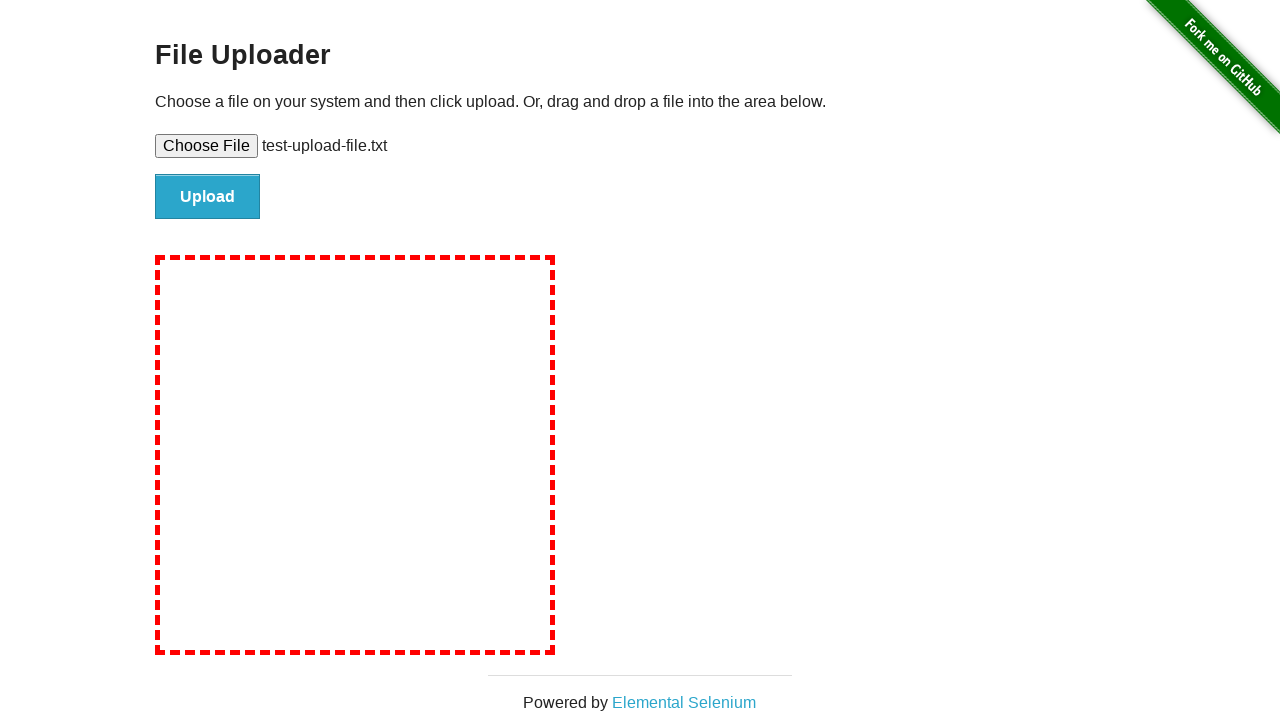

Clicked file submit button to upload at (208, 197) on #file-submit
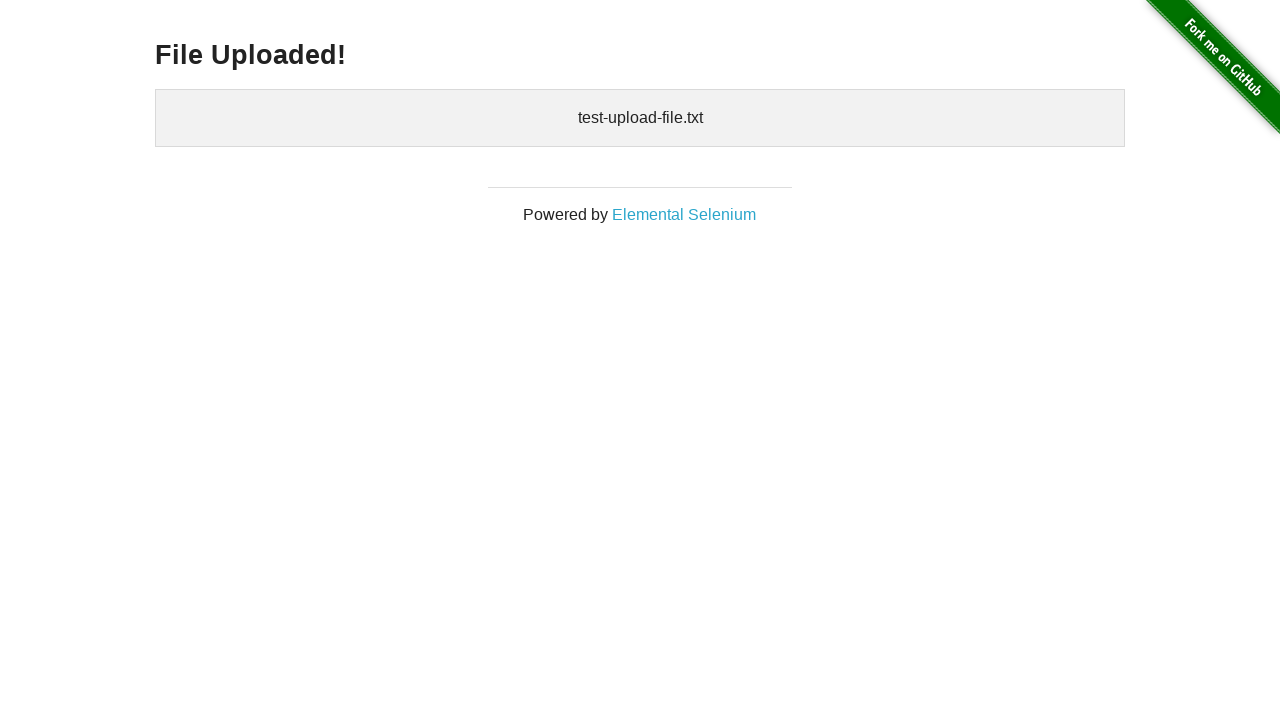

Upload confirmation page loaded with uploaded files displayed
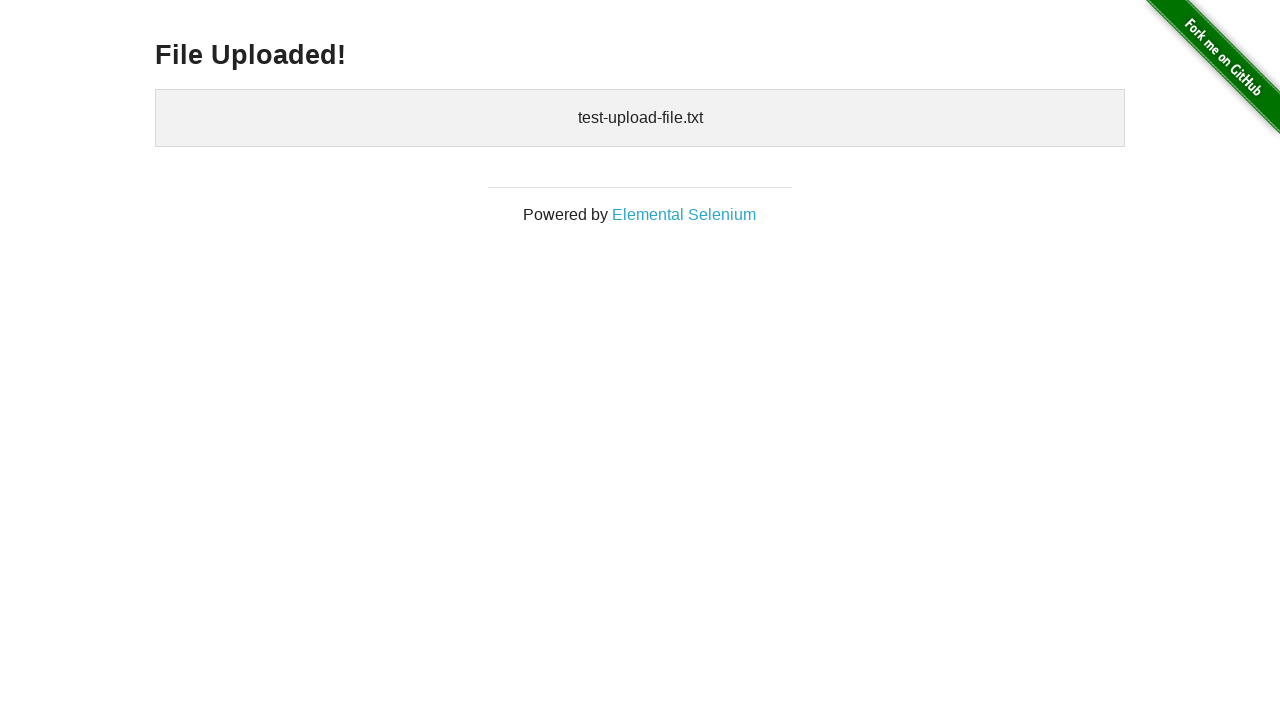

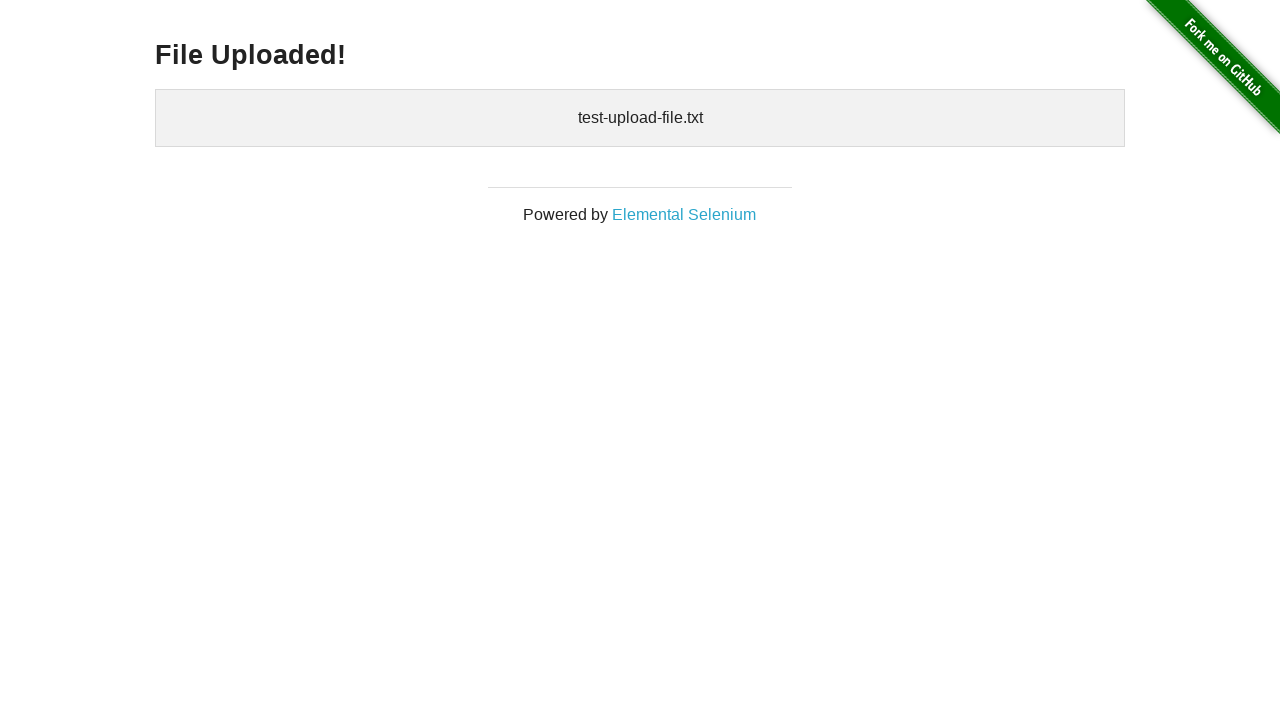